Tests a math challenge form by reading a value from the page, calculating a mathematical result (log of absolute value of 12*sin(x)), filling the answer field, checking required checkboxes, and submitting the form

Starting URL: http://suninjuly.github.io/math.html

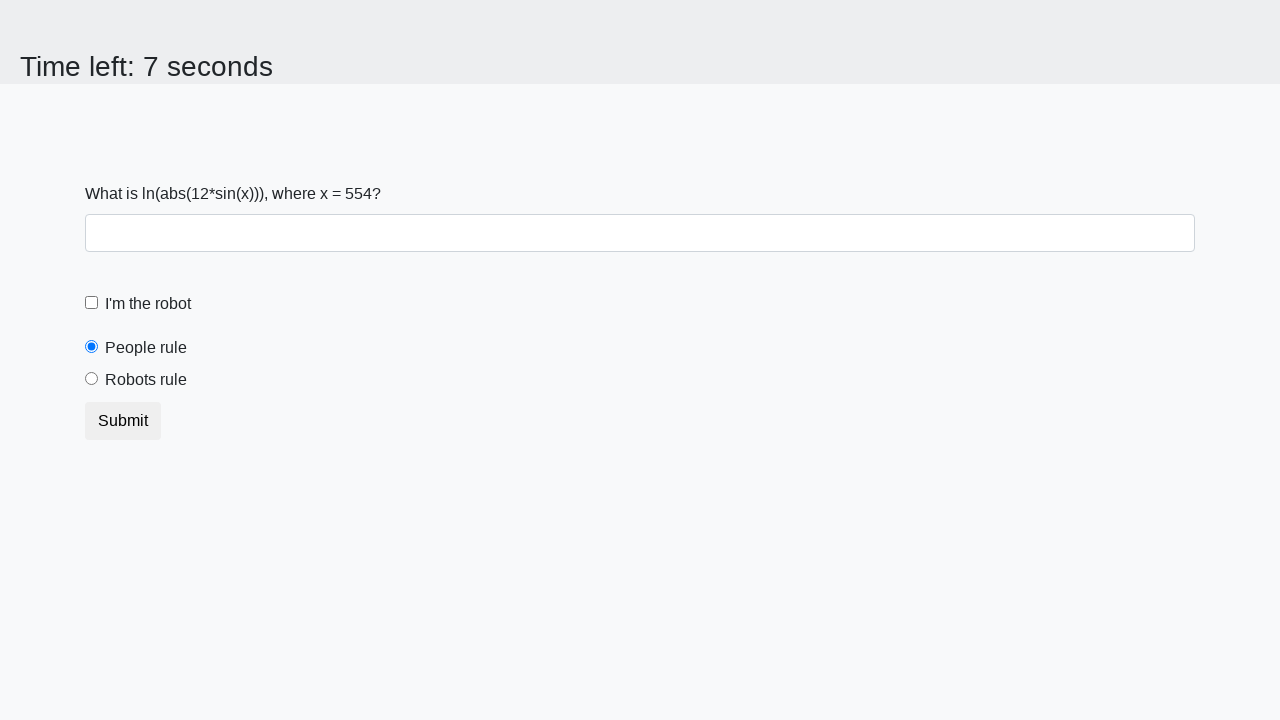

Located the x value input element
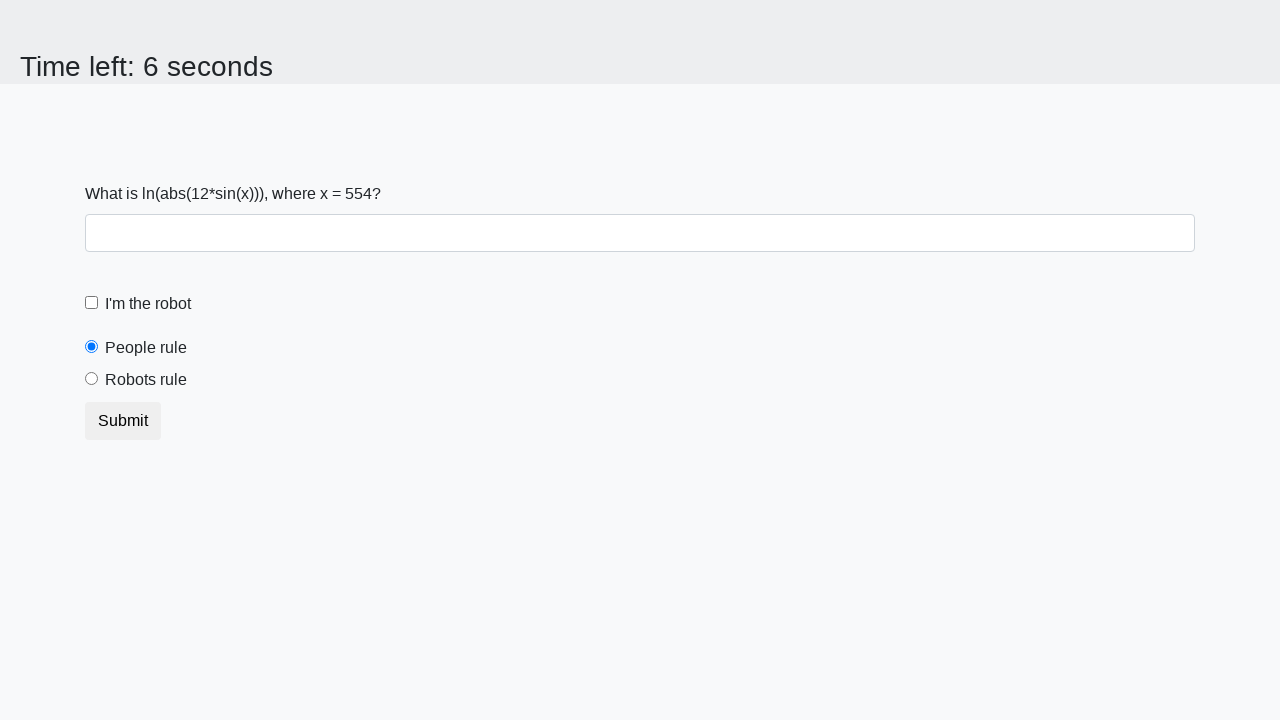

Read x value from page: 554
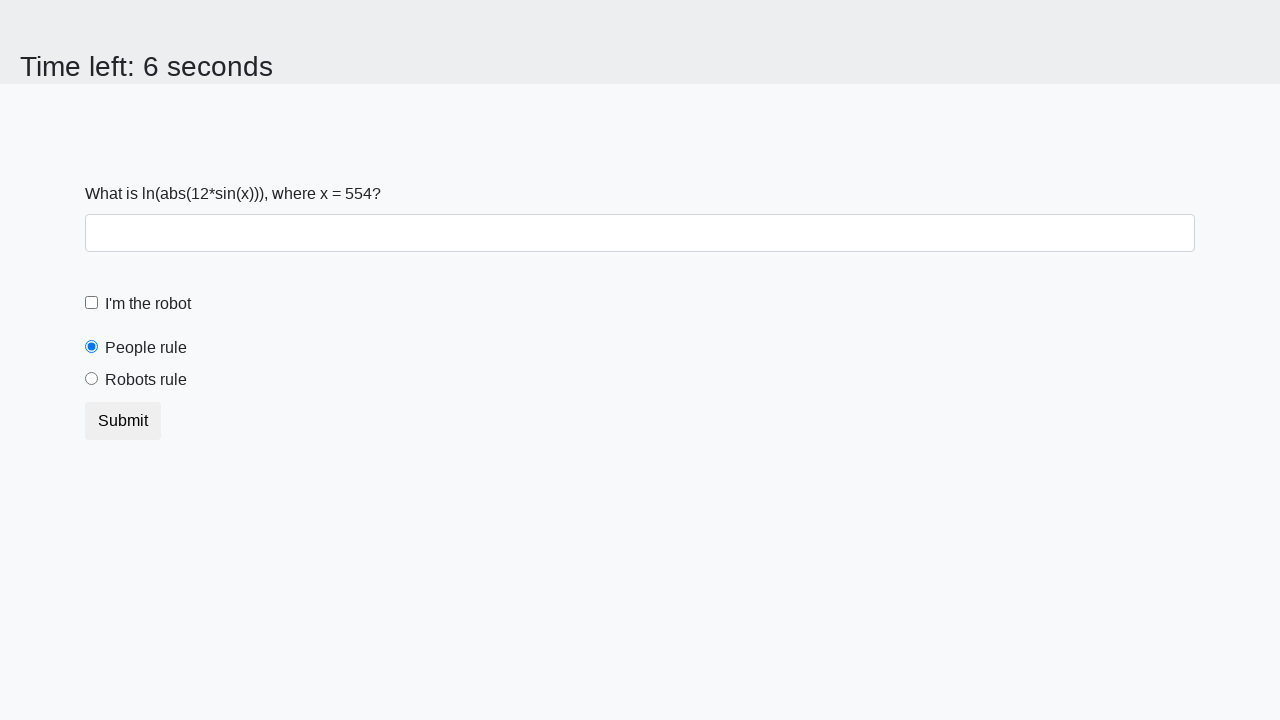

Calculated answer using formula log(|12*sin(x)|): 2.359131445751069
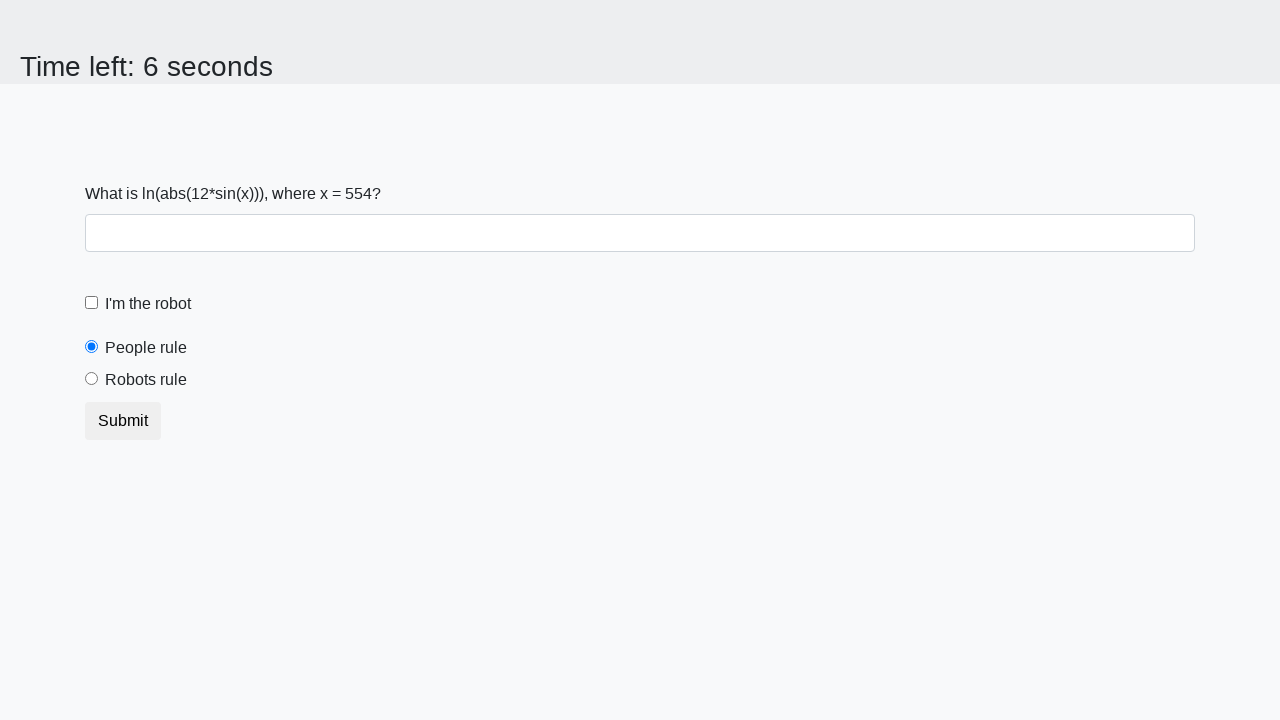

Filled answer field with calculated value on #answer
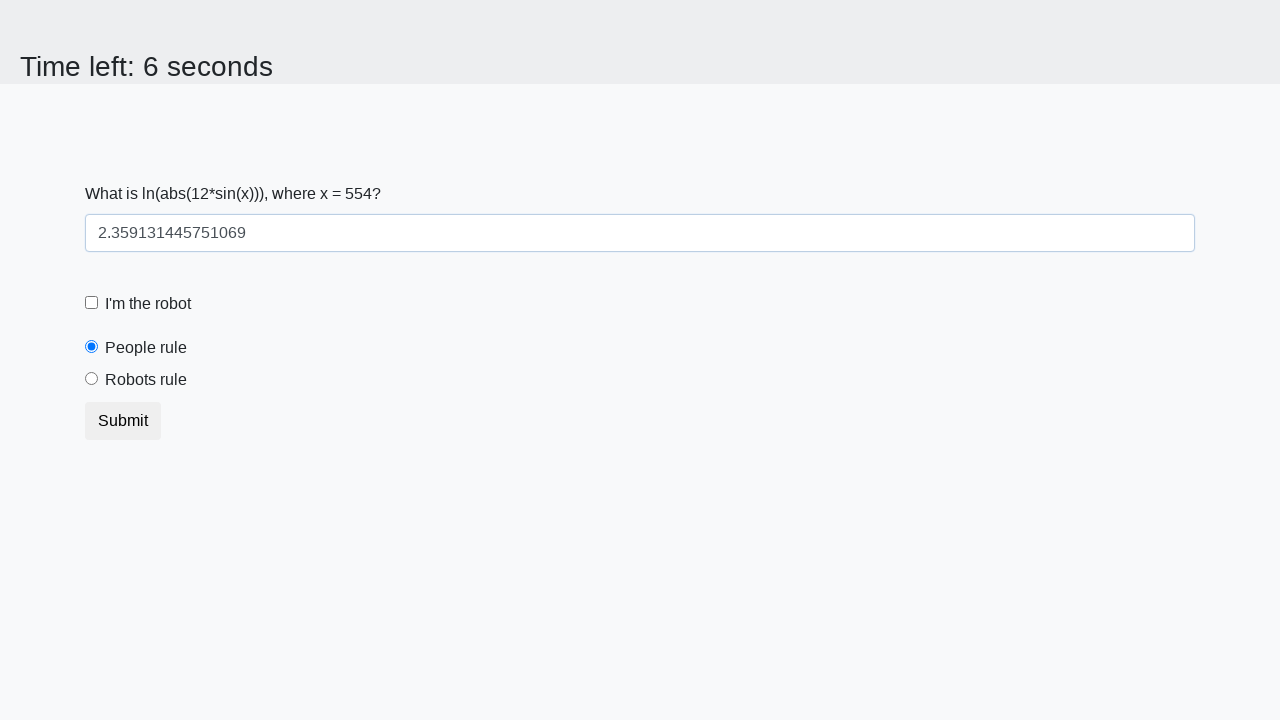

Checked the robot checkbox at (92, 303) on #robotCheckbox
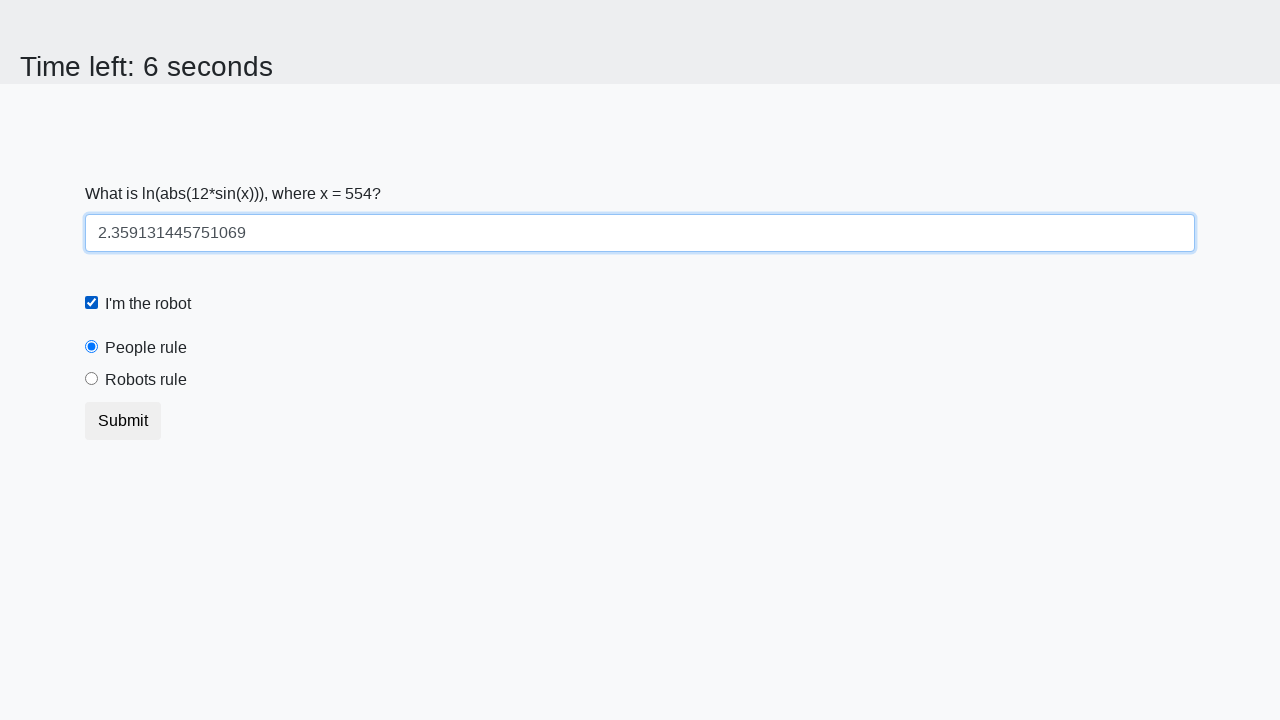

Checked the robots rule checkbox at (92, 379) on #robotsRule
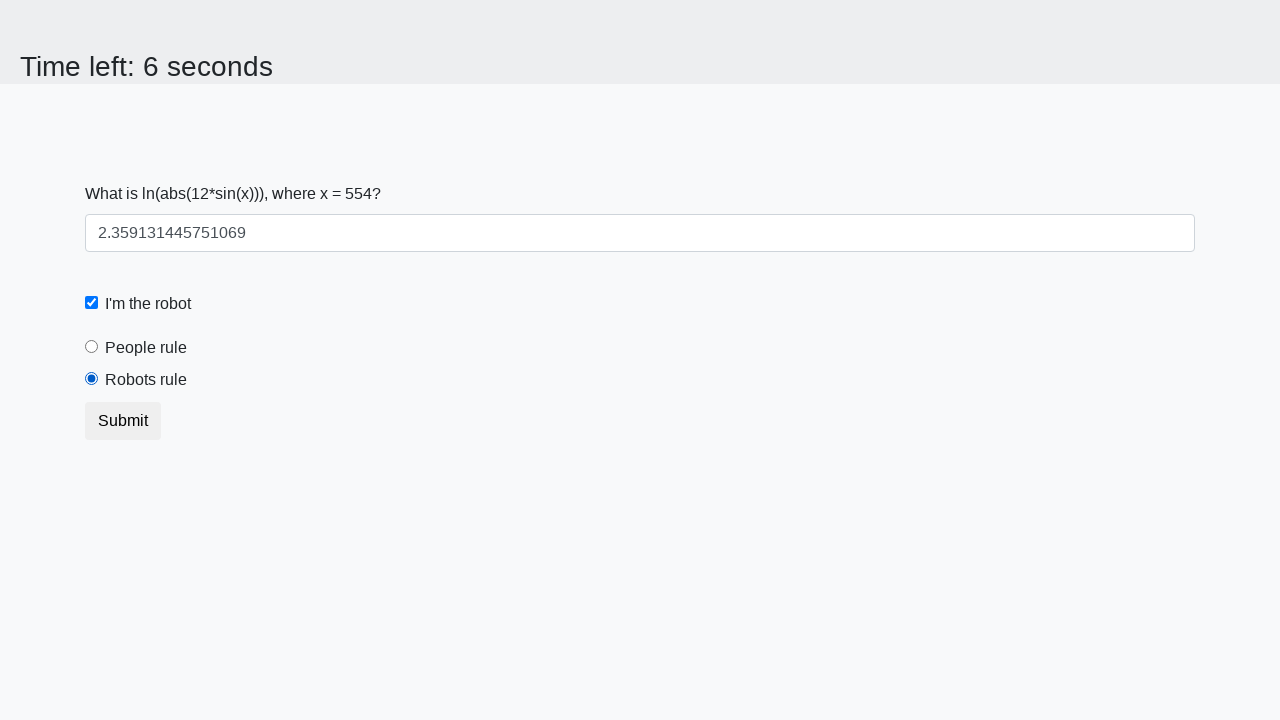

Clicked submit button to complete the form at (123, 421) on button.btn
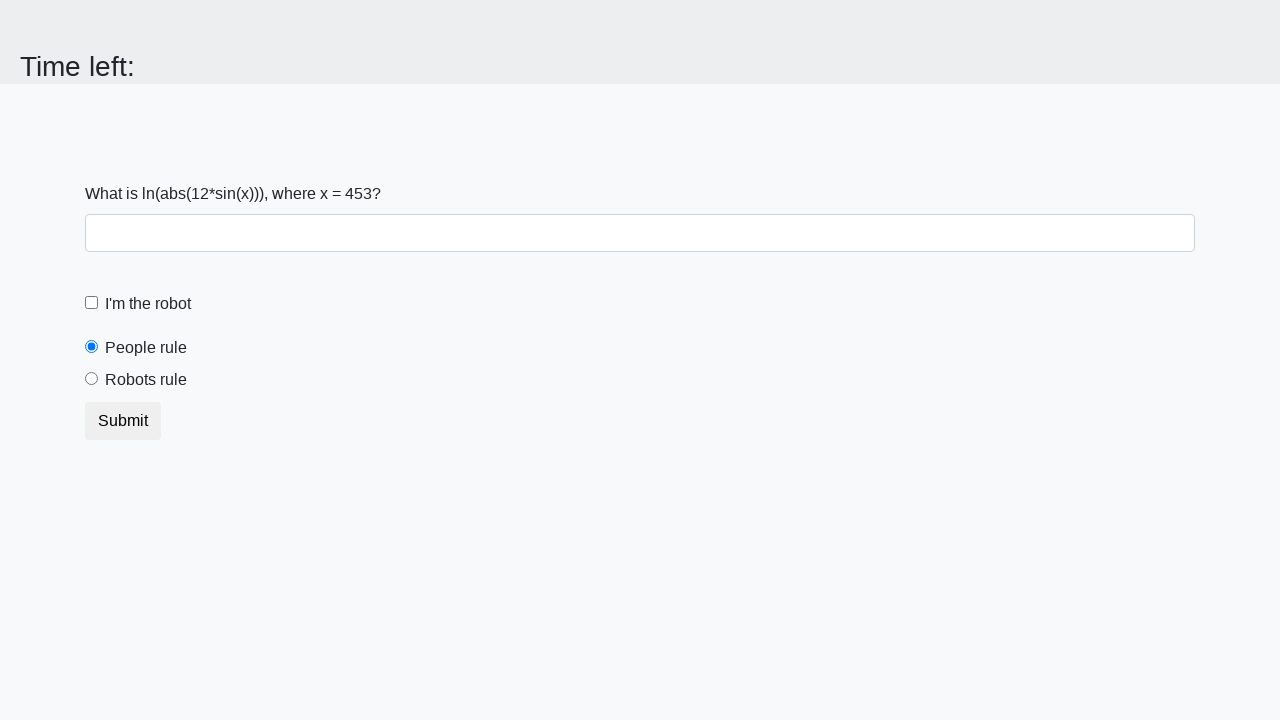

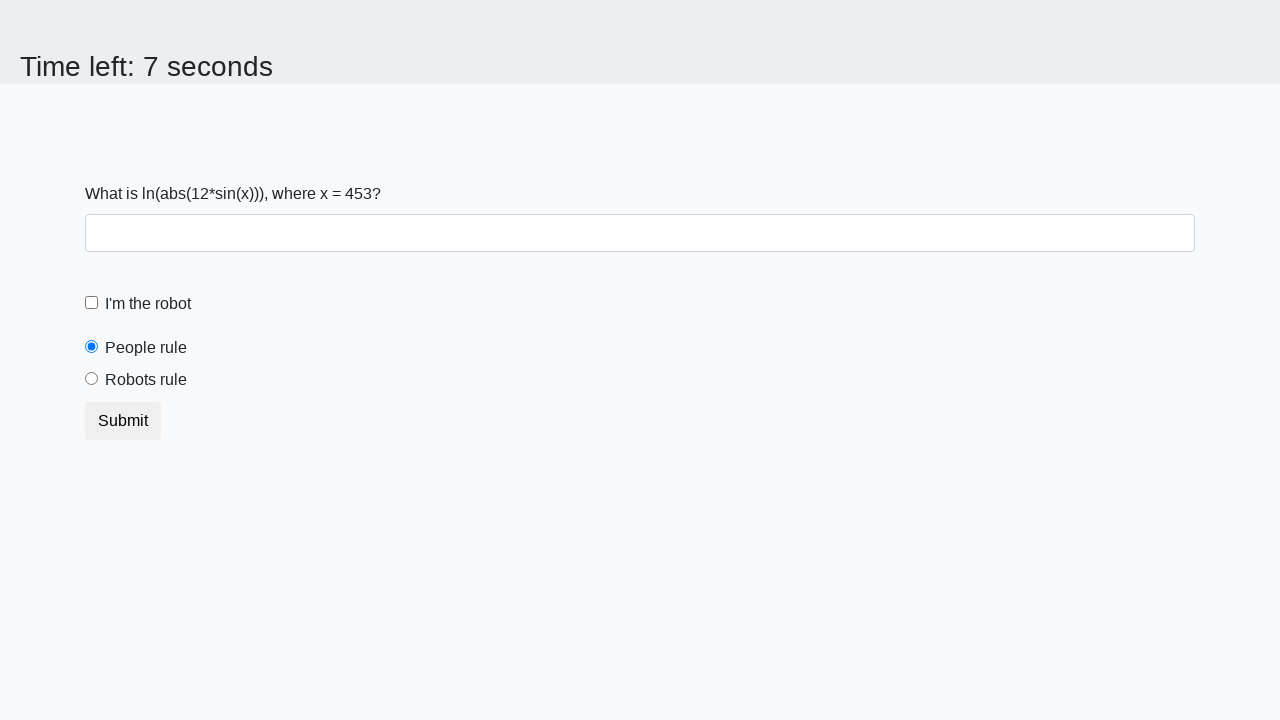